Tests the public phone directory search functionality by navigating to phone directory, searching for business entities and private individuals with various filters like city, address and phone number

Starting URL: https://telemach.ba/

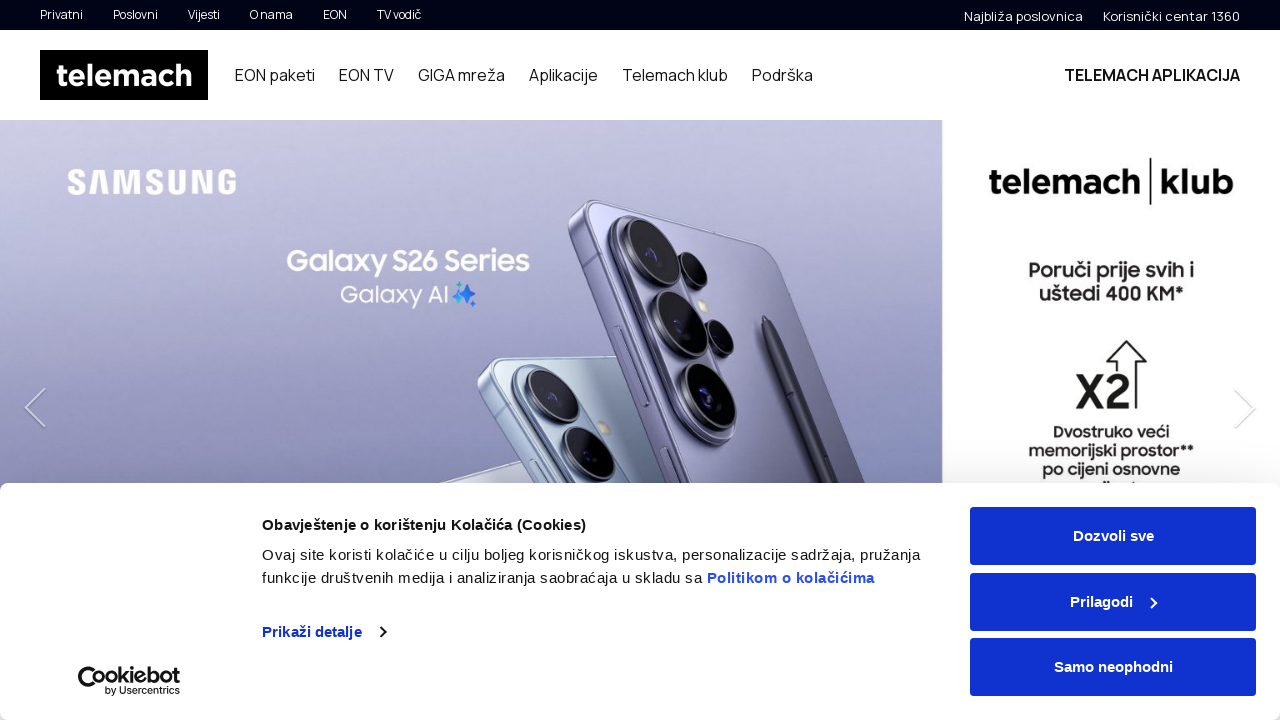

Clicked on public directory link in footer at (747, 361) on #ft-navigation > li:nth-child(4) > ul > li > a
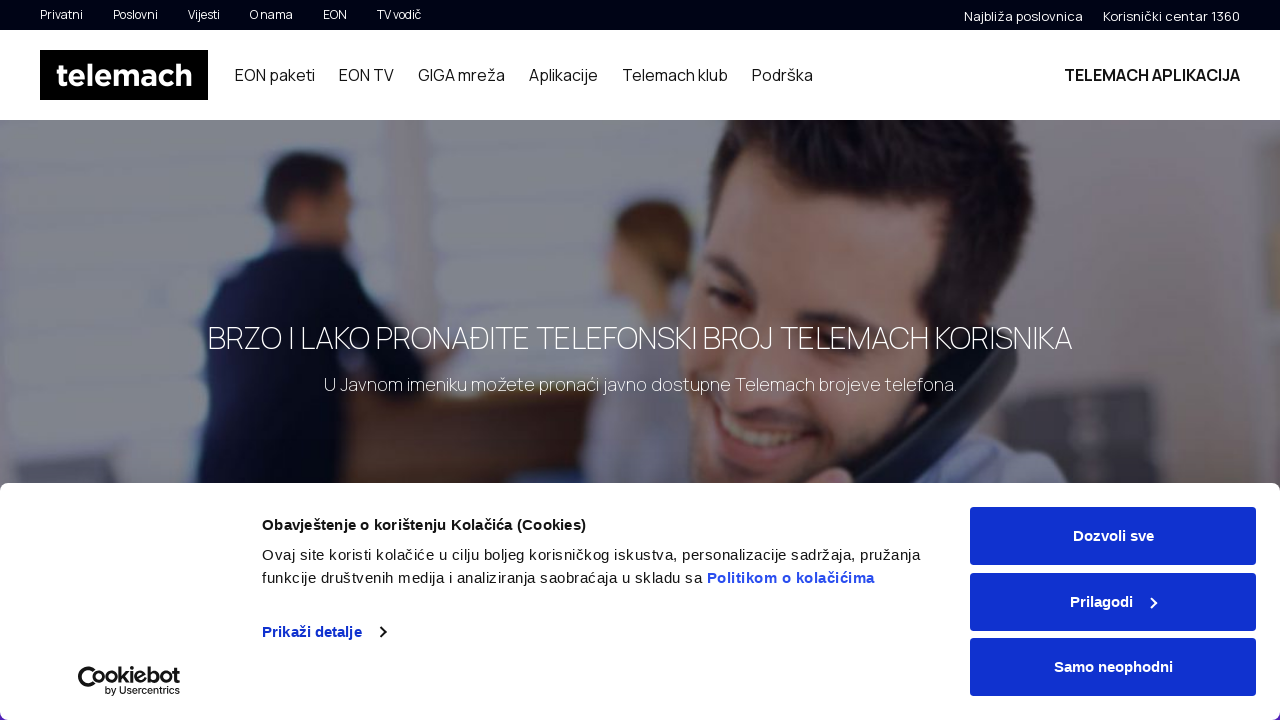

Business tab selector became available
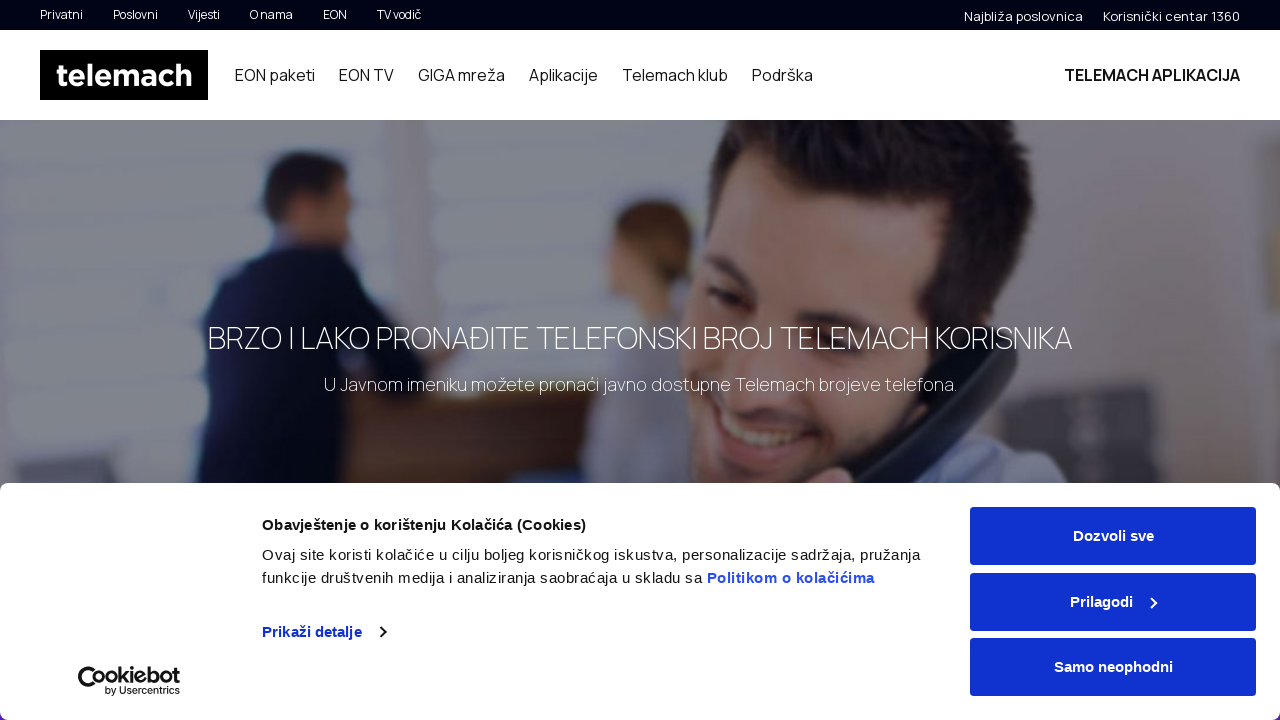

Clicked on business tab to switch to business entity search at (946, 361) on #myTab > li:nth-child(2) > a
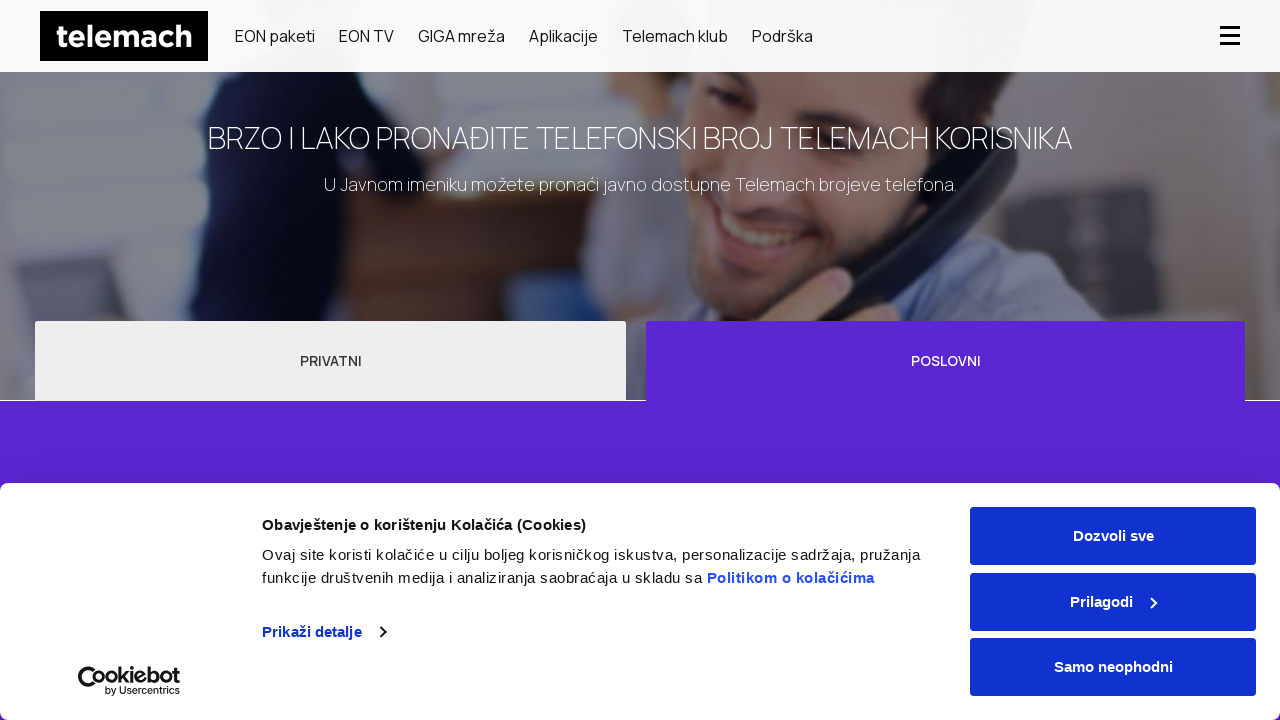

Business entity name input field became available
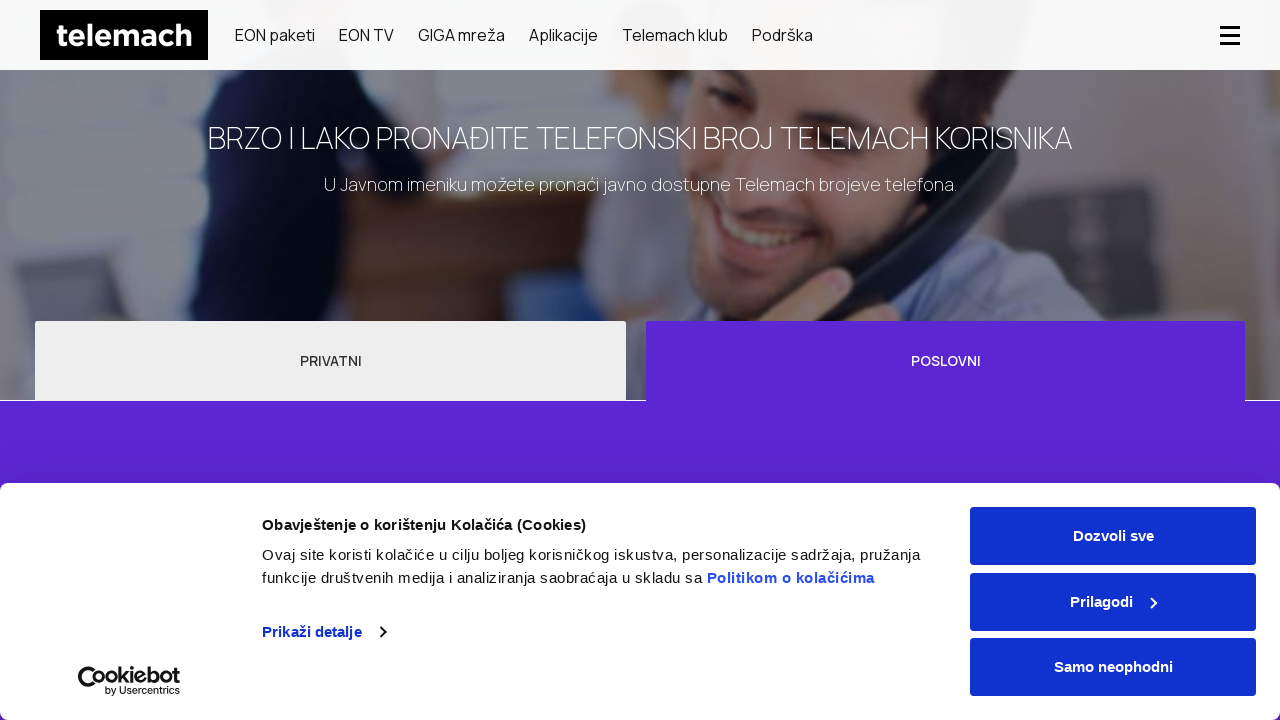

Filled business entity name with 'Telemach d.o.o.' on #phonebook-app > div > form > div > div:nth-child(1) > input
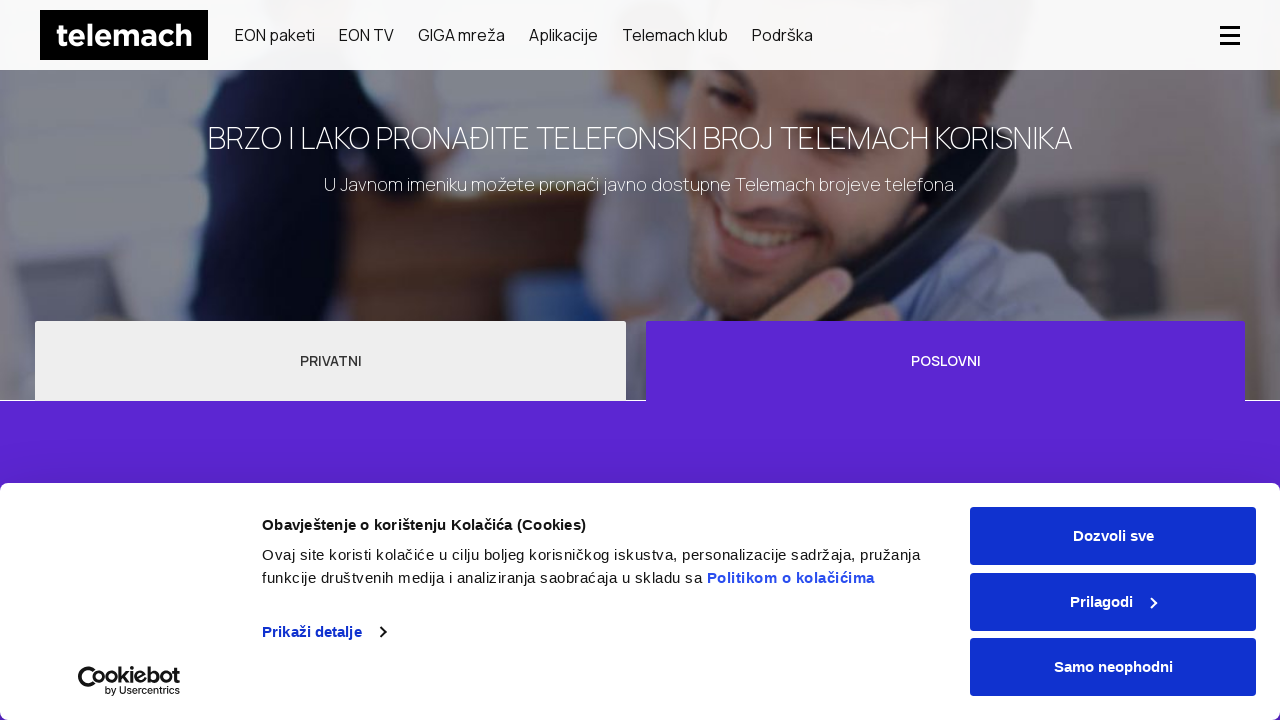

Clicked on city dropdown to open city selection at (1053, 361) on #phonebook-app > div > form > div > div:nth-child(2) > div > div > input
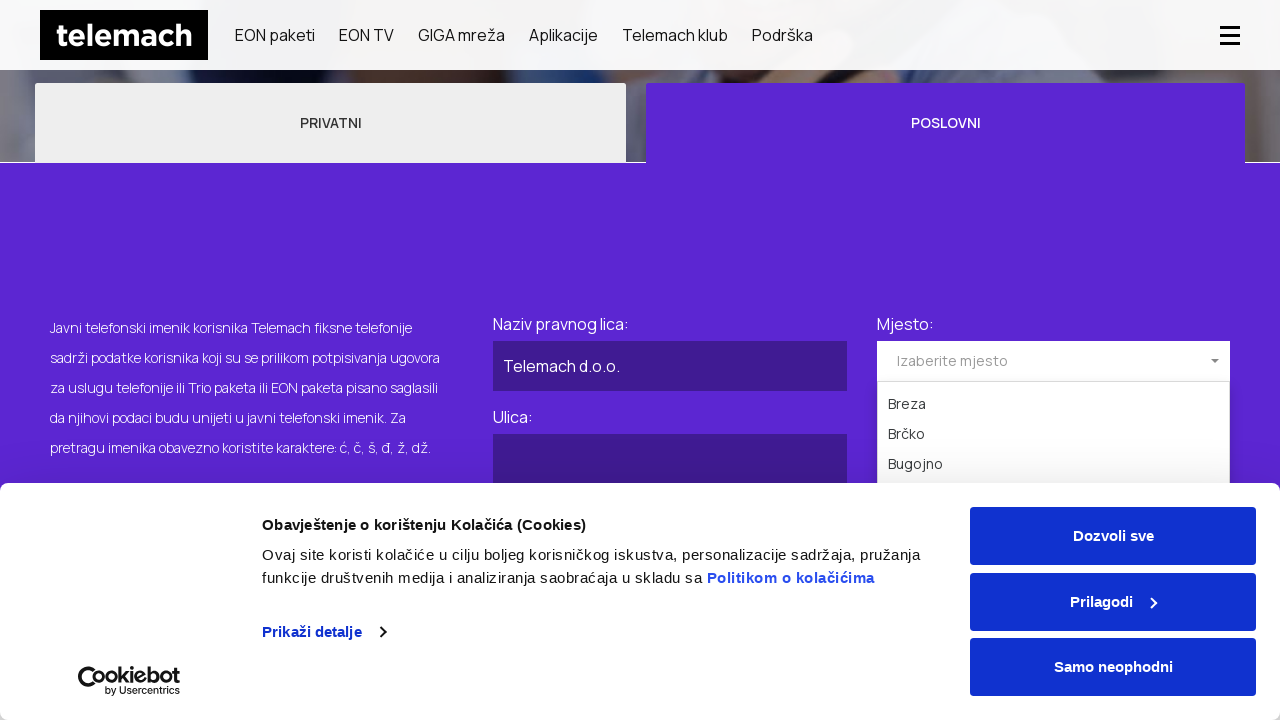

City dropdown options loaded
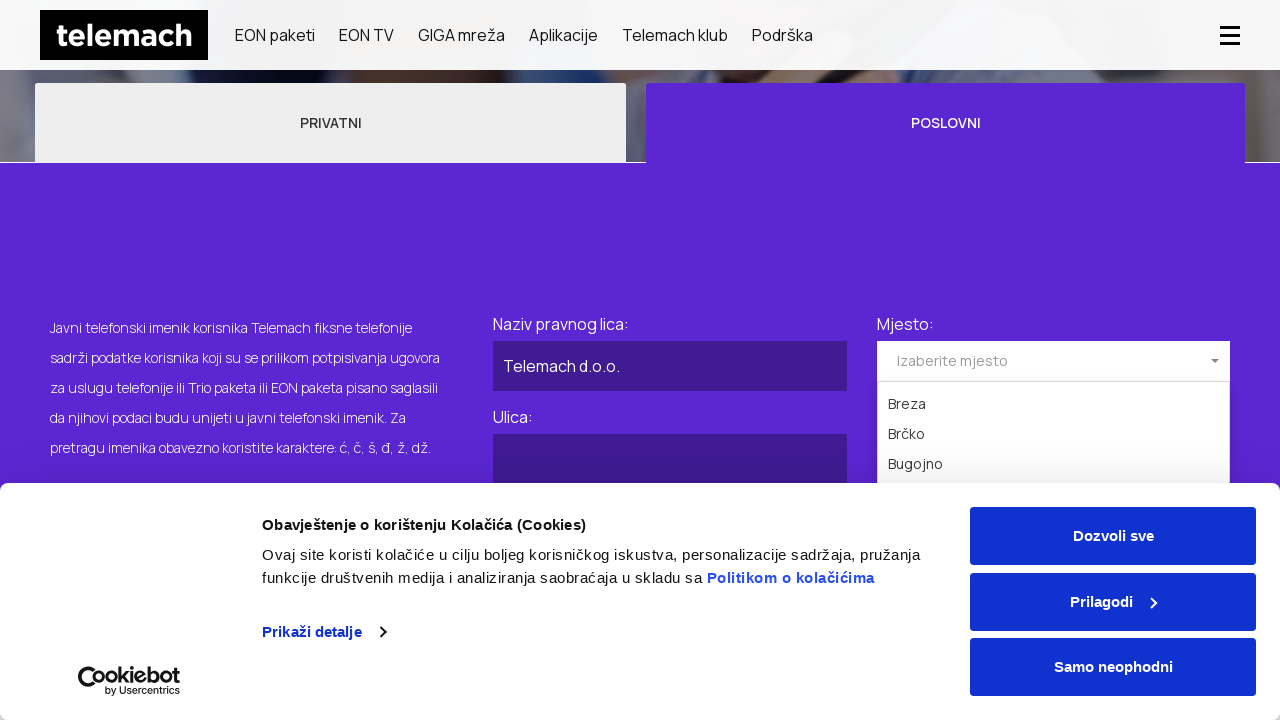

Selected Kiseljak city from dropdown at (1053, 361) on #phonebook-app > div > form > div > div:nth-child(2) > div > ul > li:nth-child(1
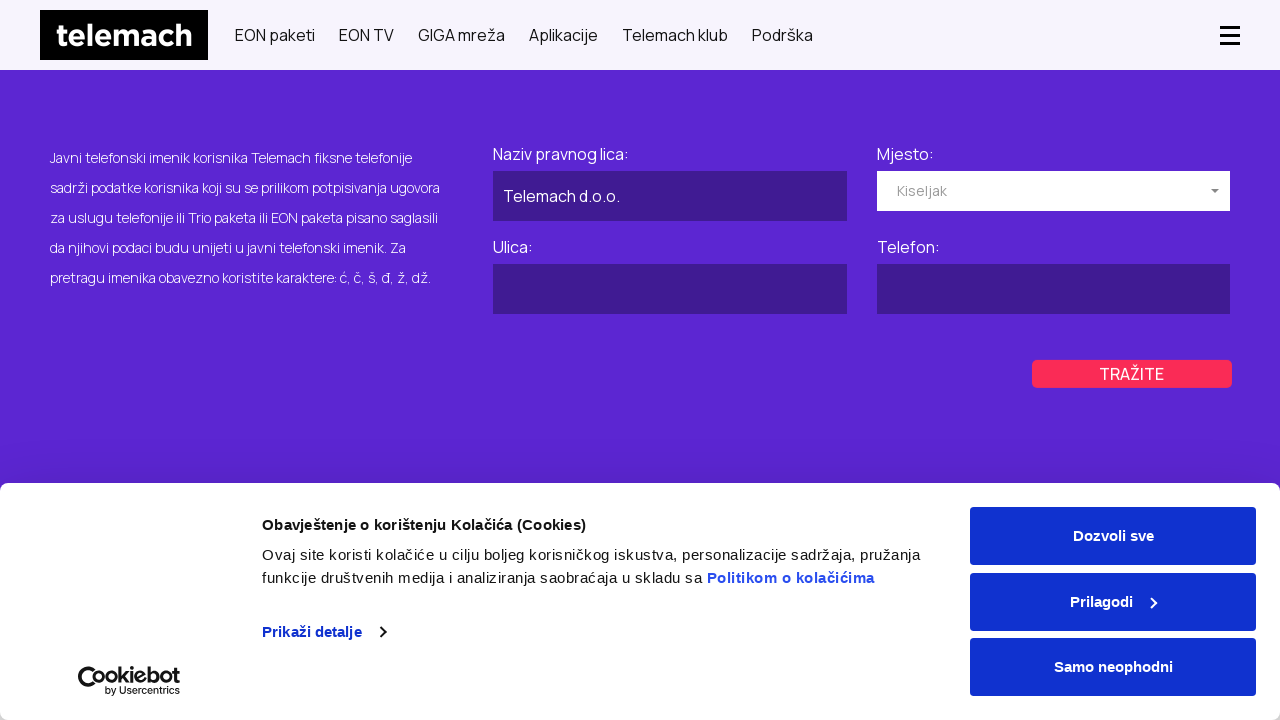

Filled street address with 'Glavna Ulica 25' for business search on #phonebook-app > div > form > div > div:nth-child(3) > input
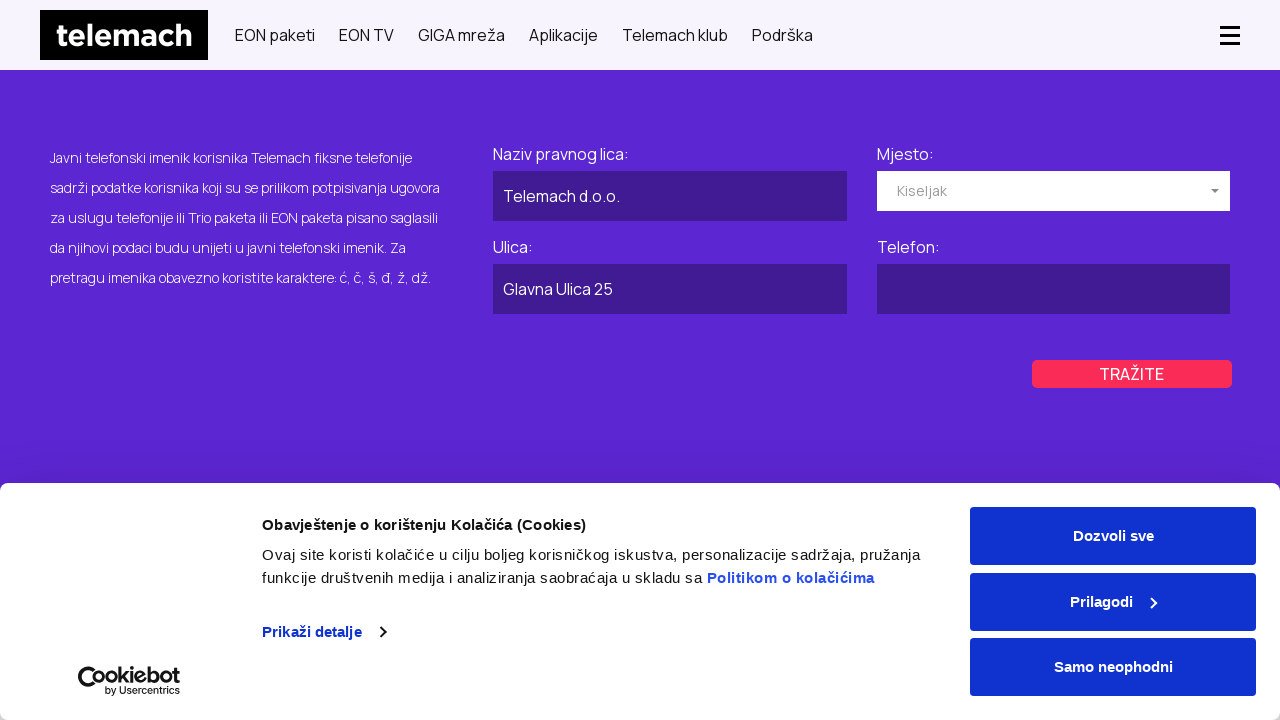

Filled phone number with '030 123 456' for business search on #phonebook-app > div > form > div > div:nth-child(4) > input
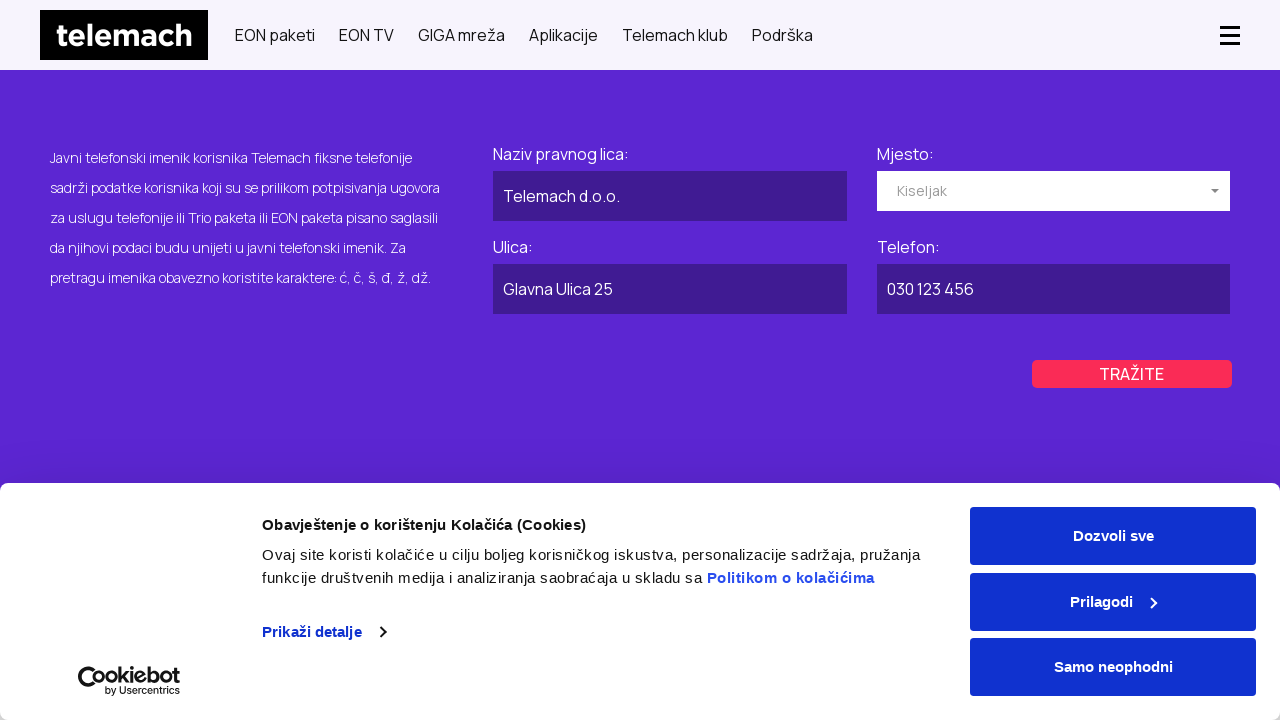

Clicked search button to search for business entities at (1132, 374) on #phonebook-app > div > form > div > div.field-wrapper.col-xs-12.col-sm-6.col-lg-
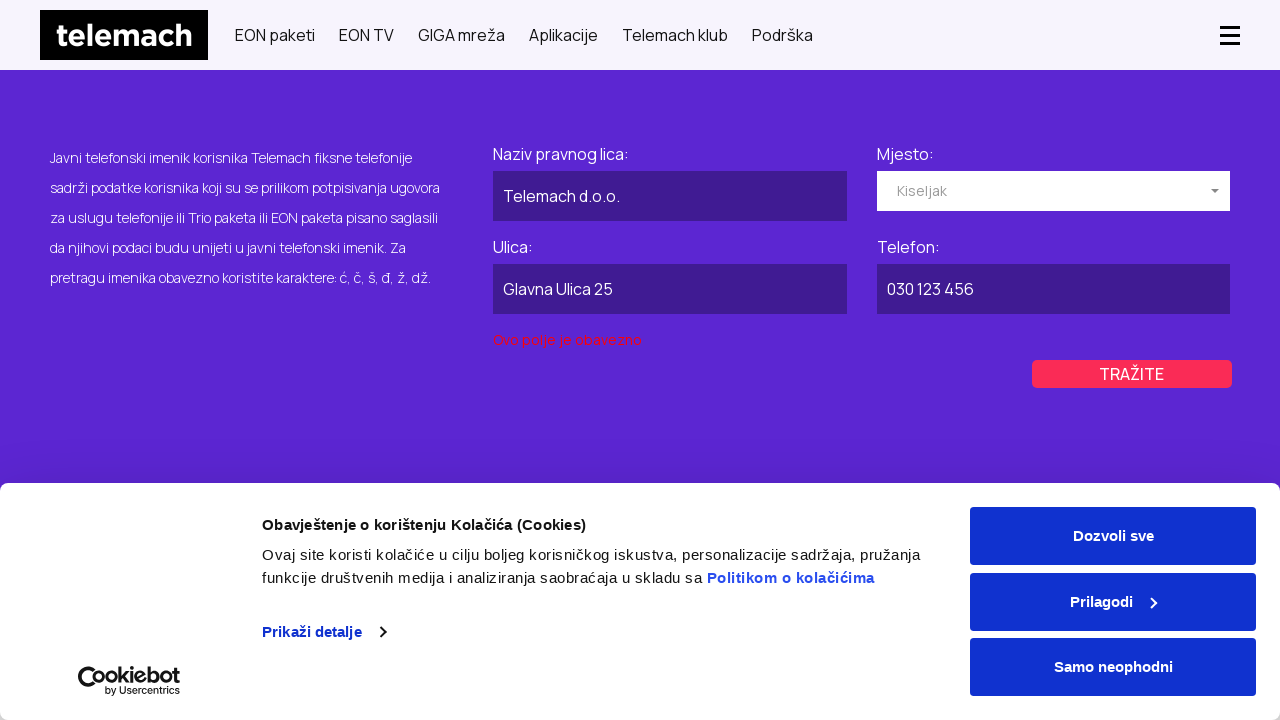

Private tab selector became available
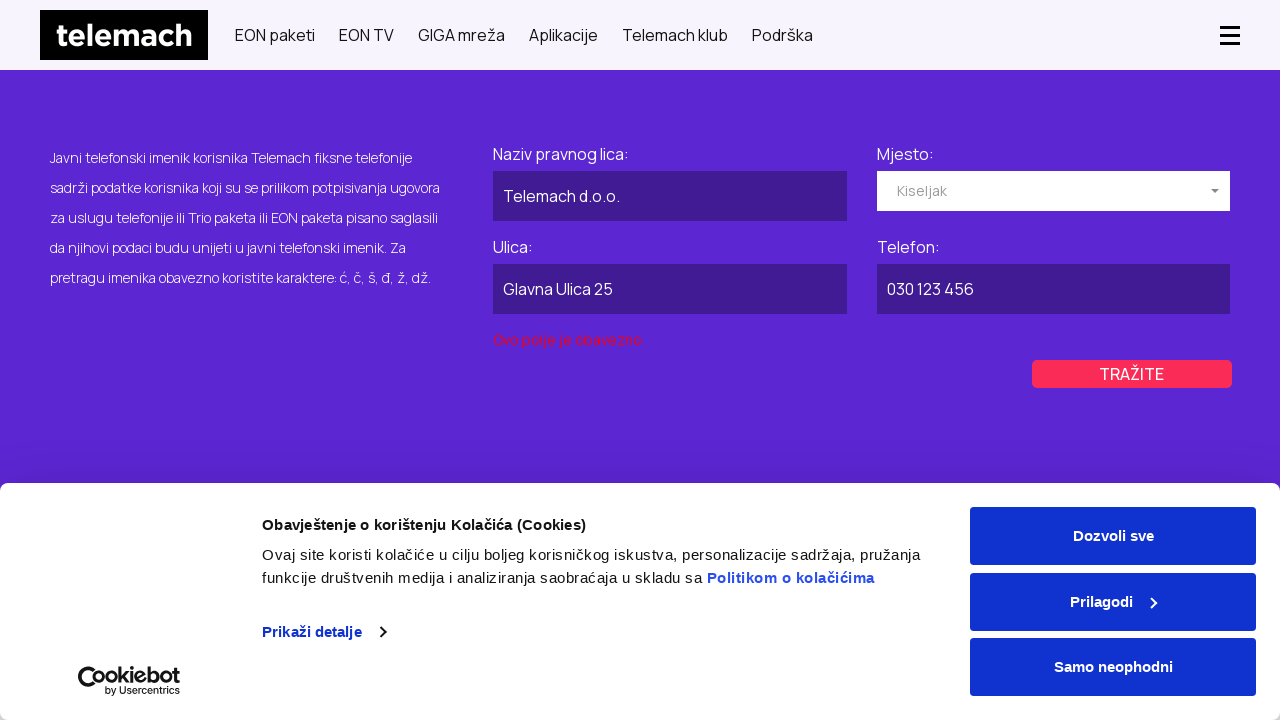

Clicked on private individuals tab to switch to private search at (330, 361) on #myTab > li:nth-child(1) > a
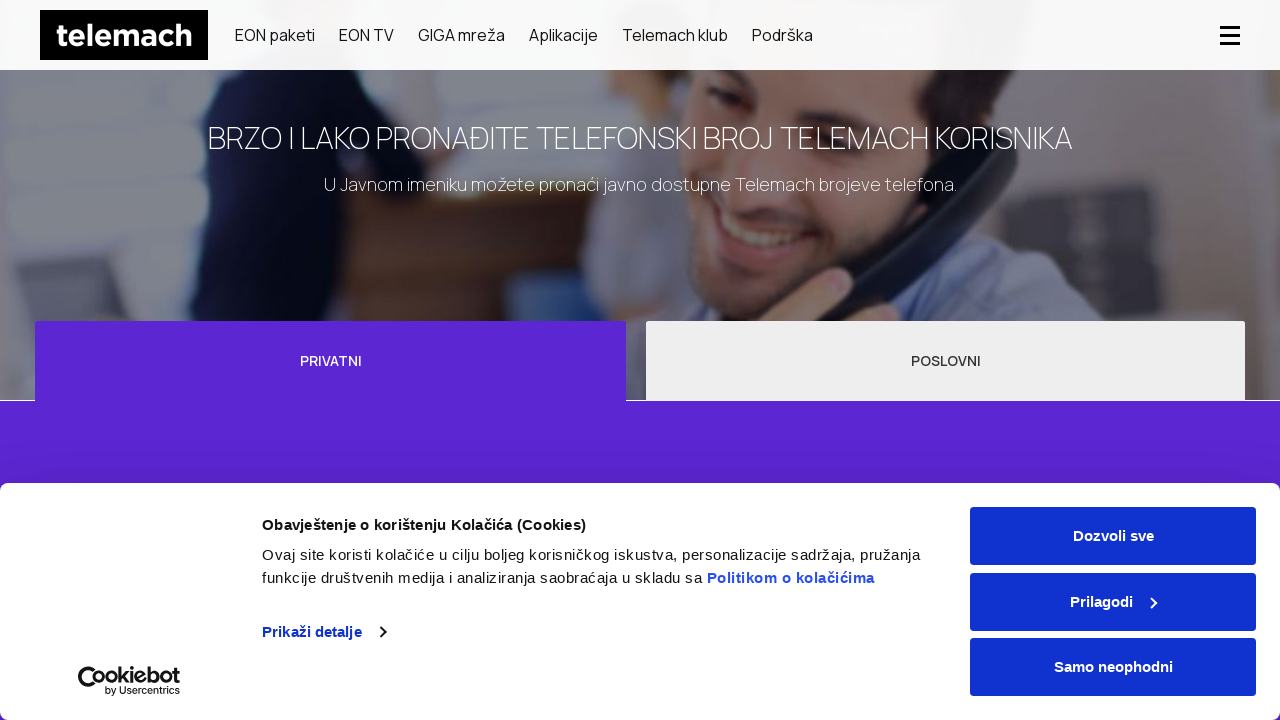

First name input field for private search became available
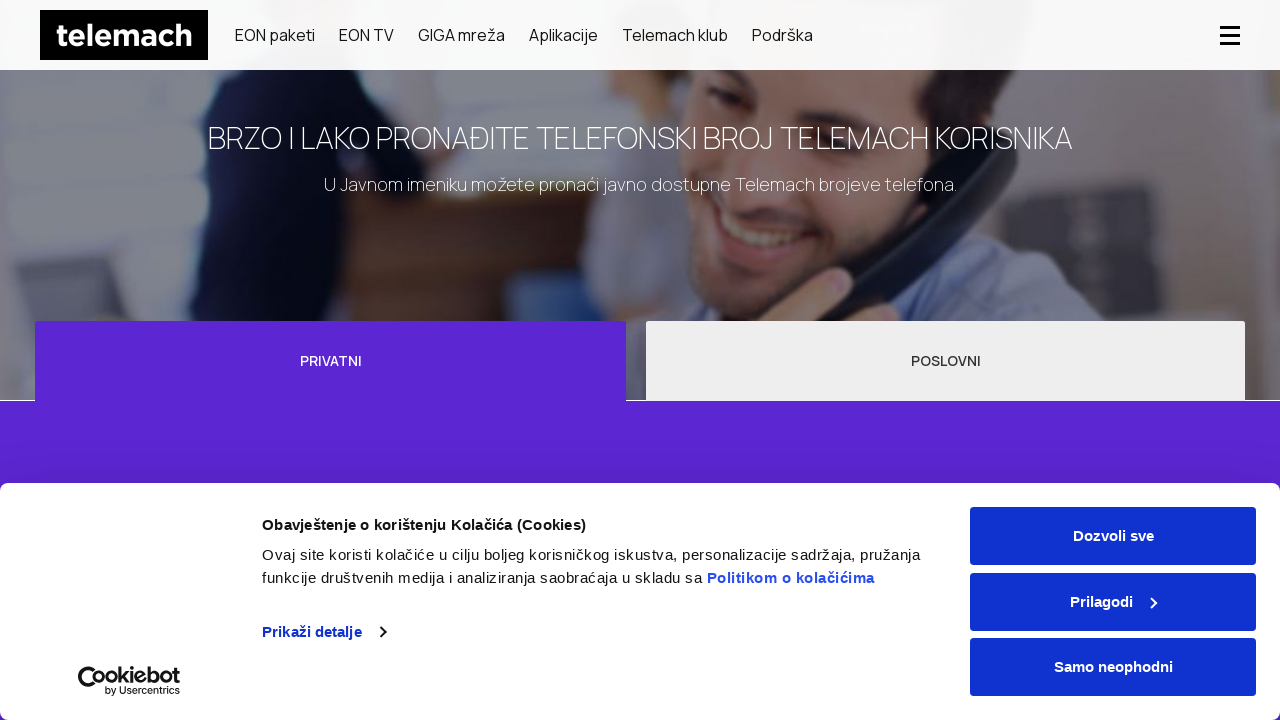

Filled first name with 'Emir' on #phonebook-private-app > div > form > div > div:nth-child(1) > input
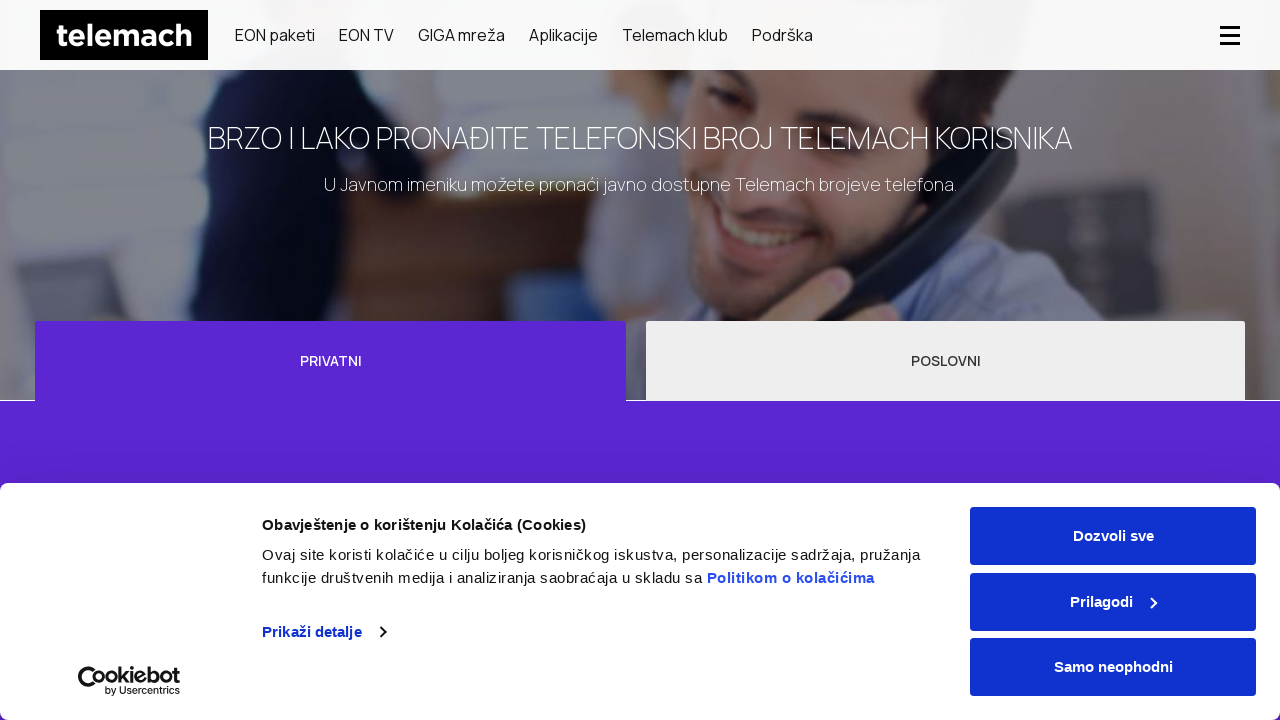

Filled last name with 'Hadzic' on #phonebook-private-app > div > form > div > div:nth-child(2) > input
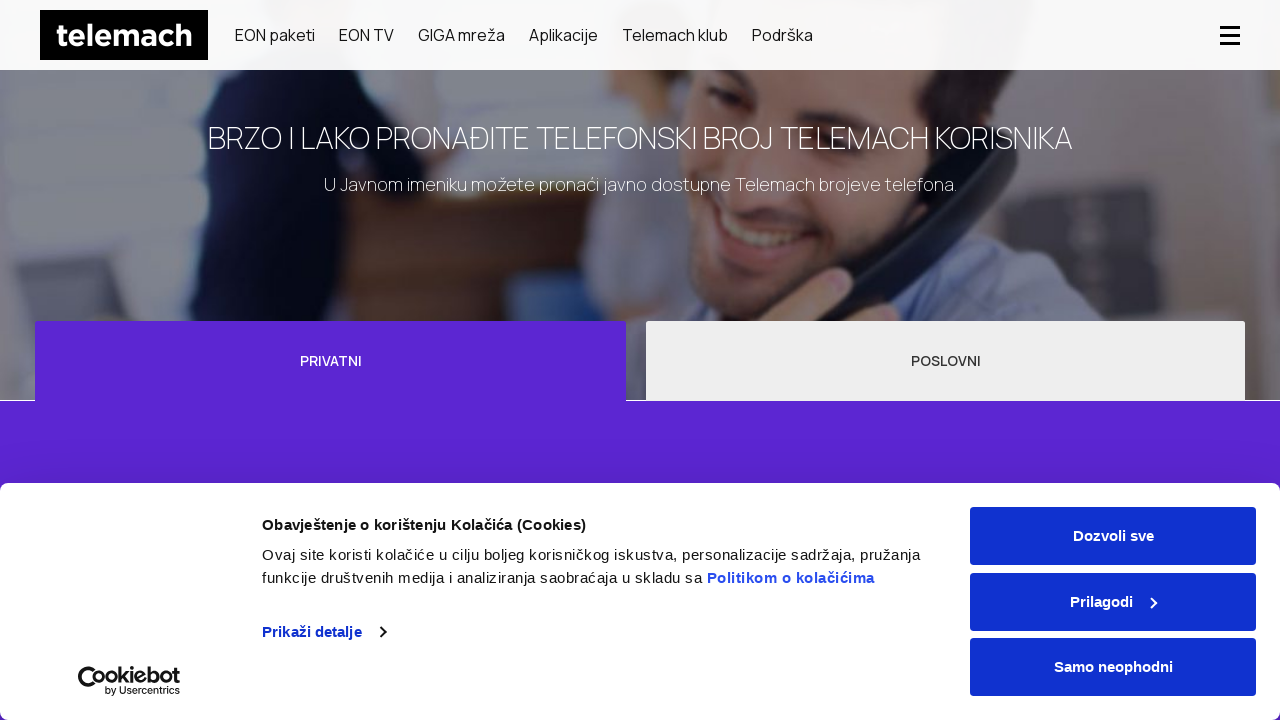

Clicked on city dropdown for private search at (670, 360) on #phonebook-private-app > div > form > div > div:nth-child(3) > div > div > input
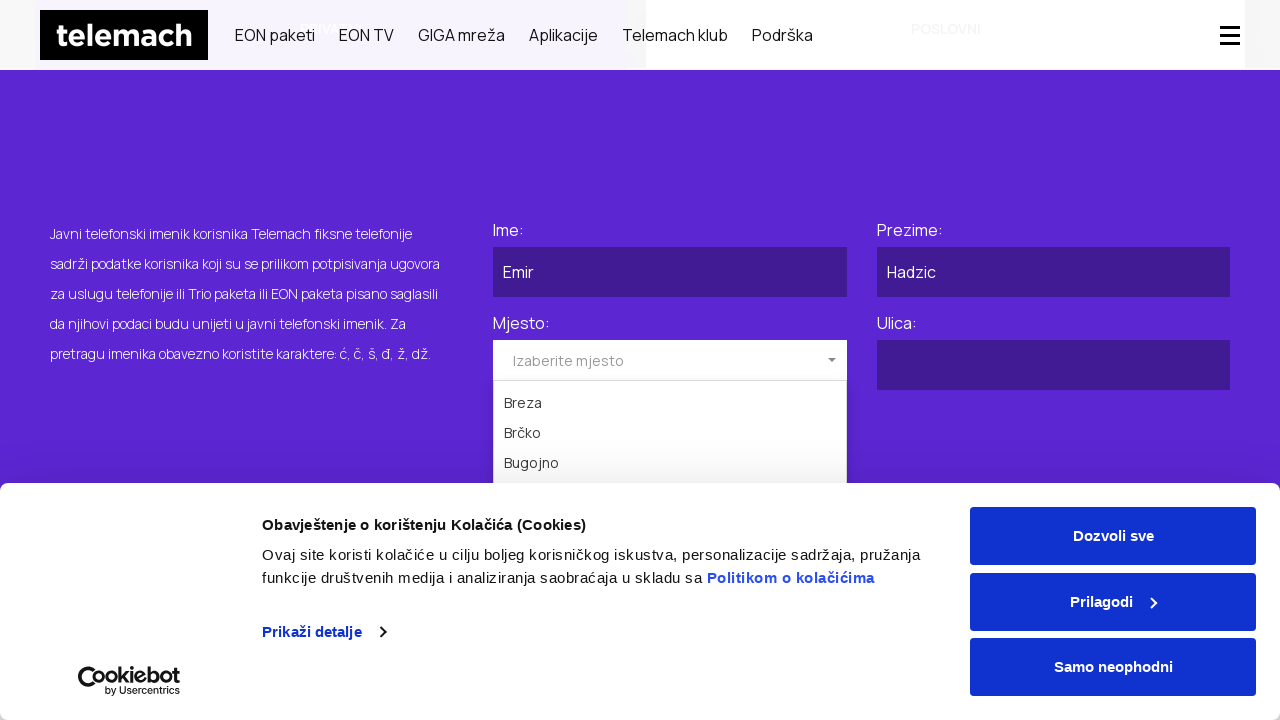

City dropdown options for private search loaded
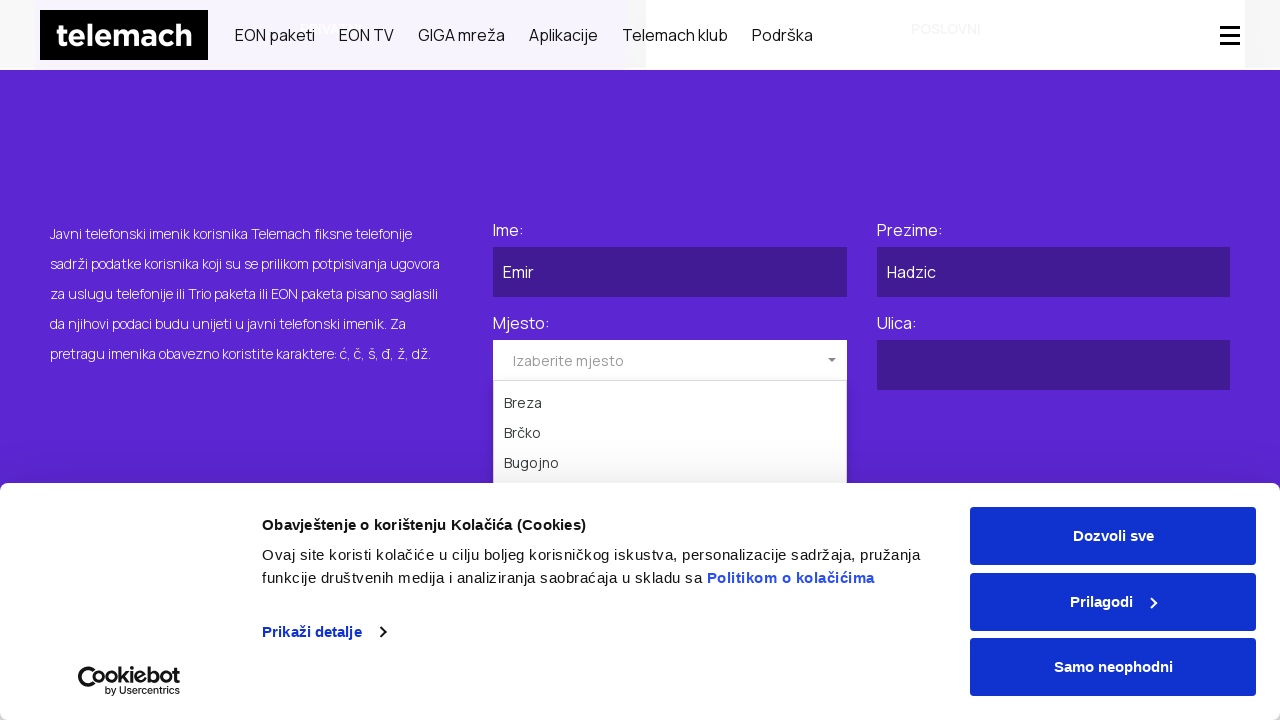

Selected Capljina city from private search dropdown at (670, 360) on #phonebook-private-app > div > form > div > div:nth-child(3) > div > ul > li:nth
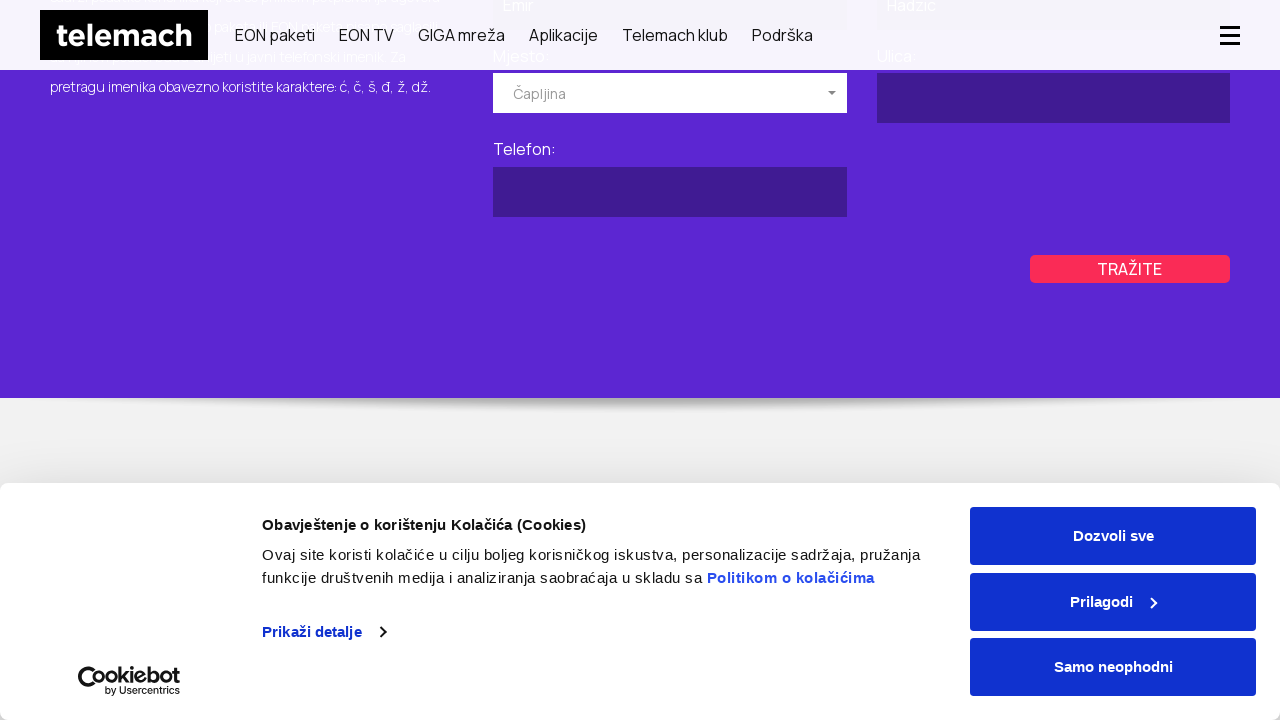

Filled street address with 'Ulica Bosne 10' for private search on #phonebook-private-app > div > form > div > div:nth-child(4) > input
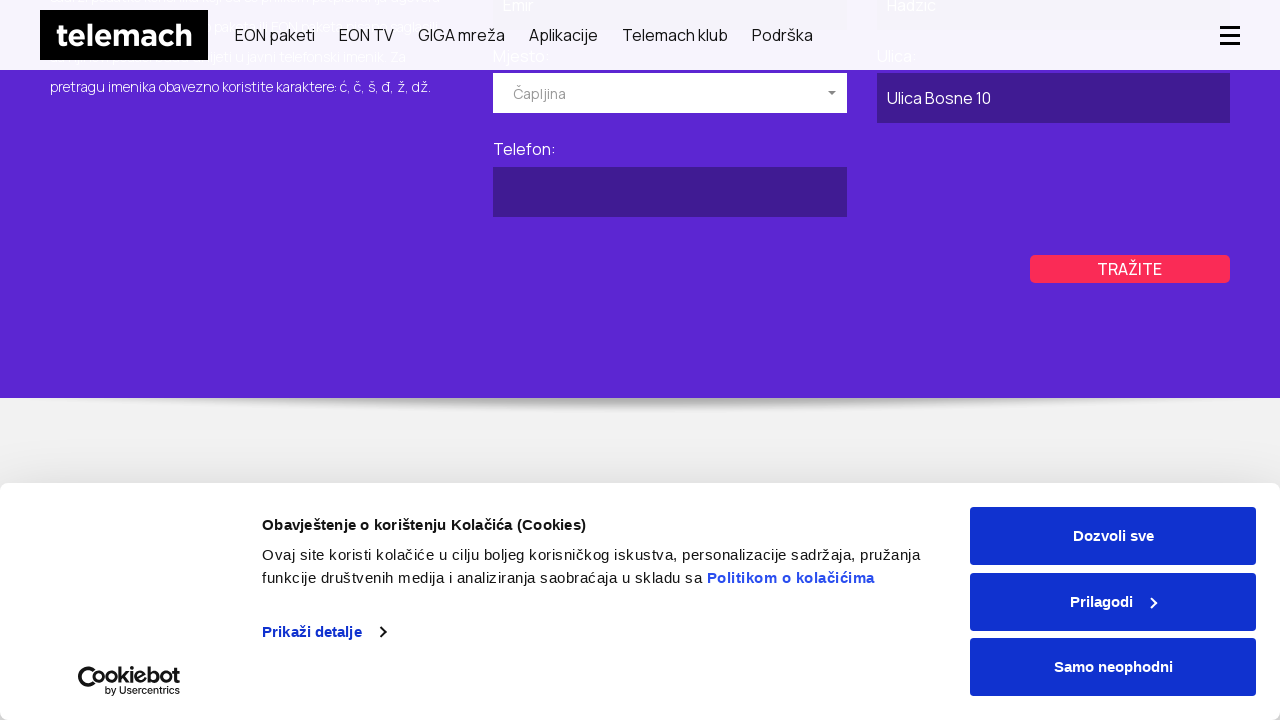

Filled phone number with '036 789 012' for private search on #phonebook-private-app > div > form > div > div:nth-child(5) > input
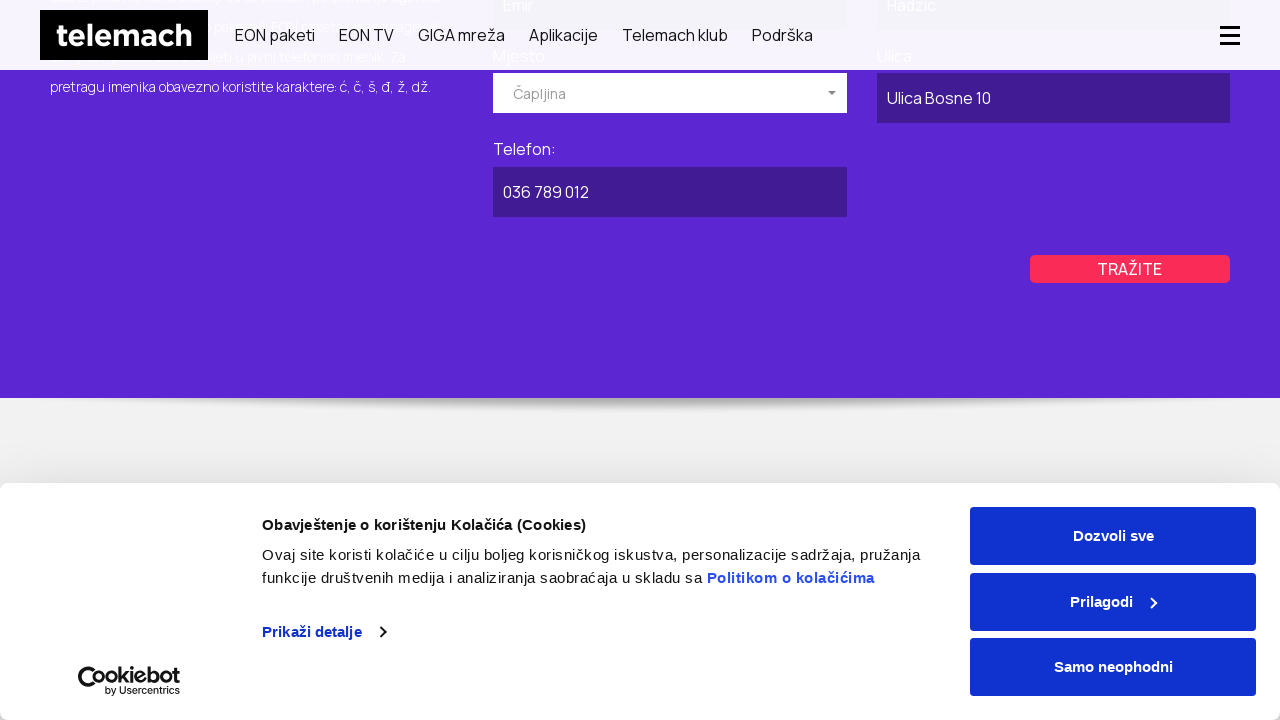

Clicked search button to search for private individuals at (1130, 269) on #phonebook-private-app > div > form > div > div.field-wrapper.col-xs-12.col-sm-o
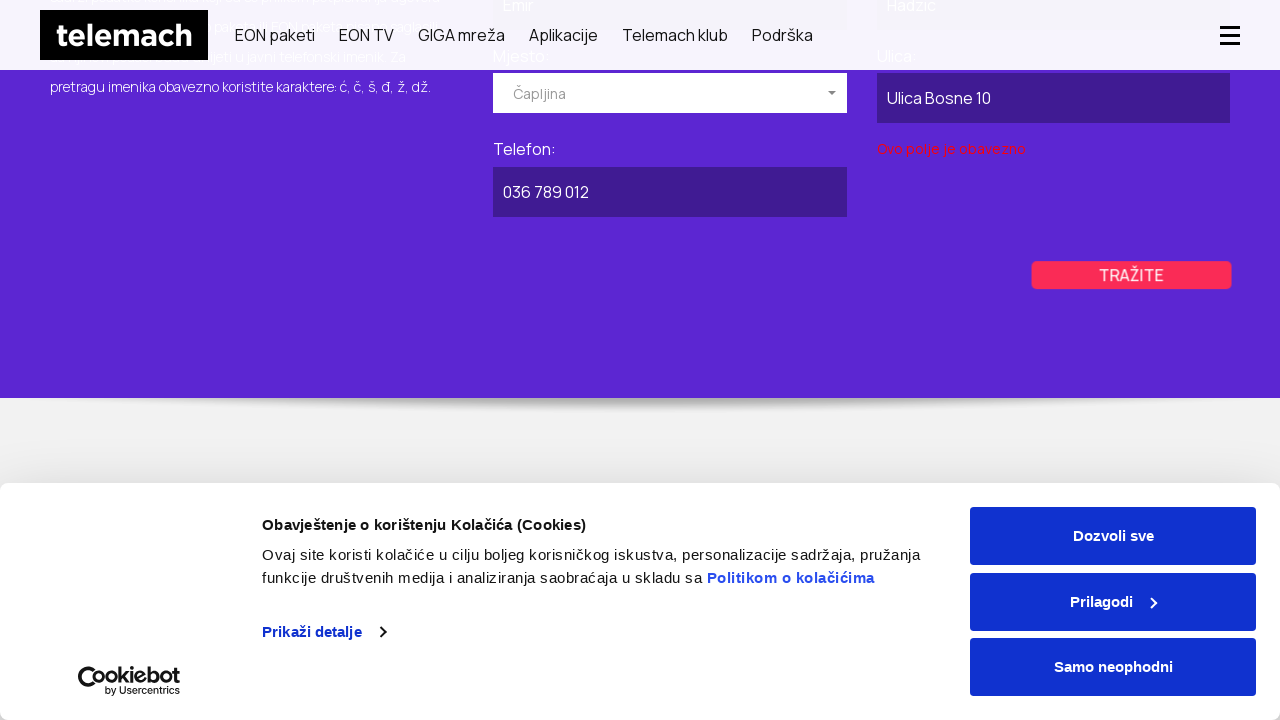

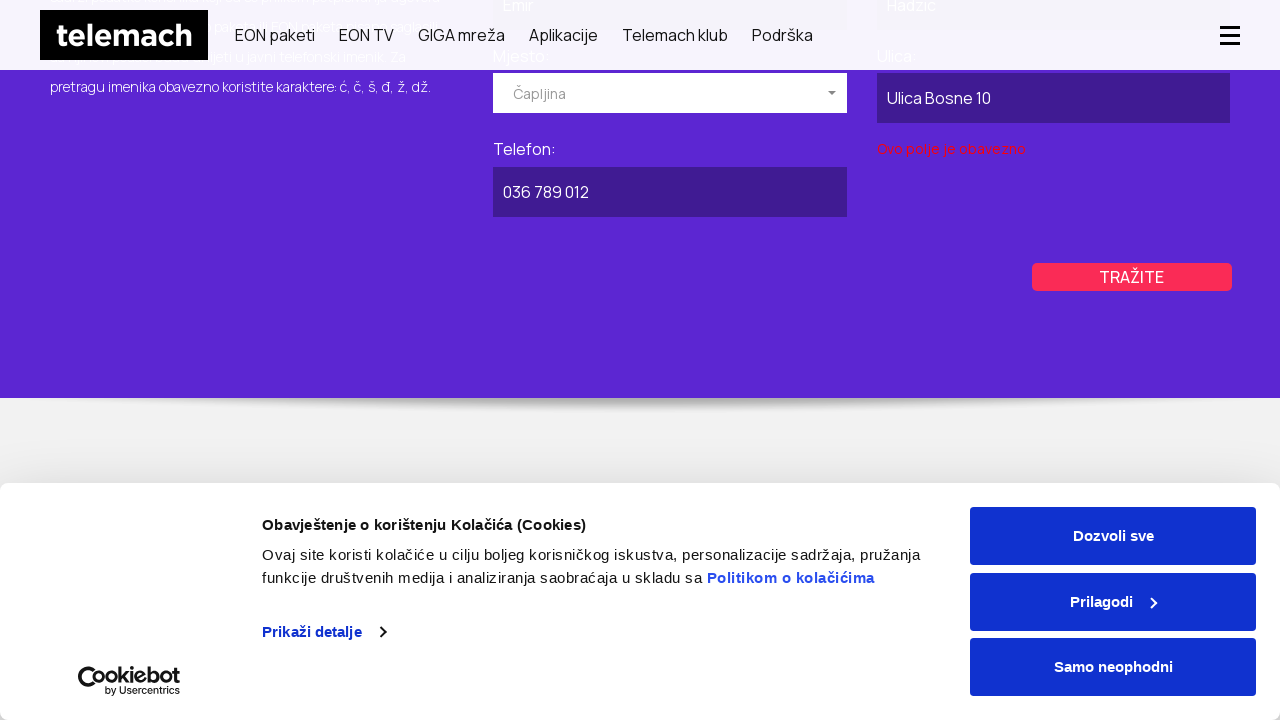